Tests JavaScript prompt alert functionality by triggering a prompt, entering text, and accepting it

Starting URL: https://v1.training-support.net/selenium/javascript-alerts

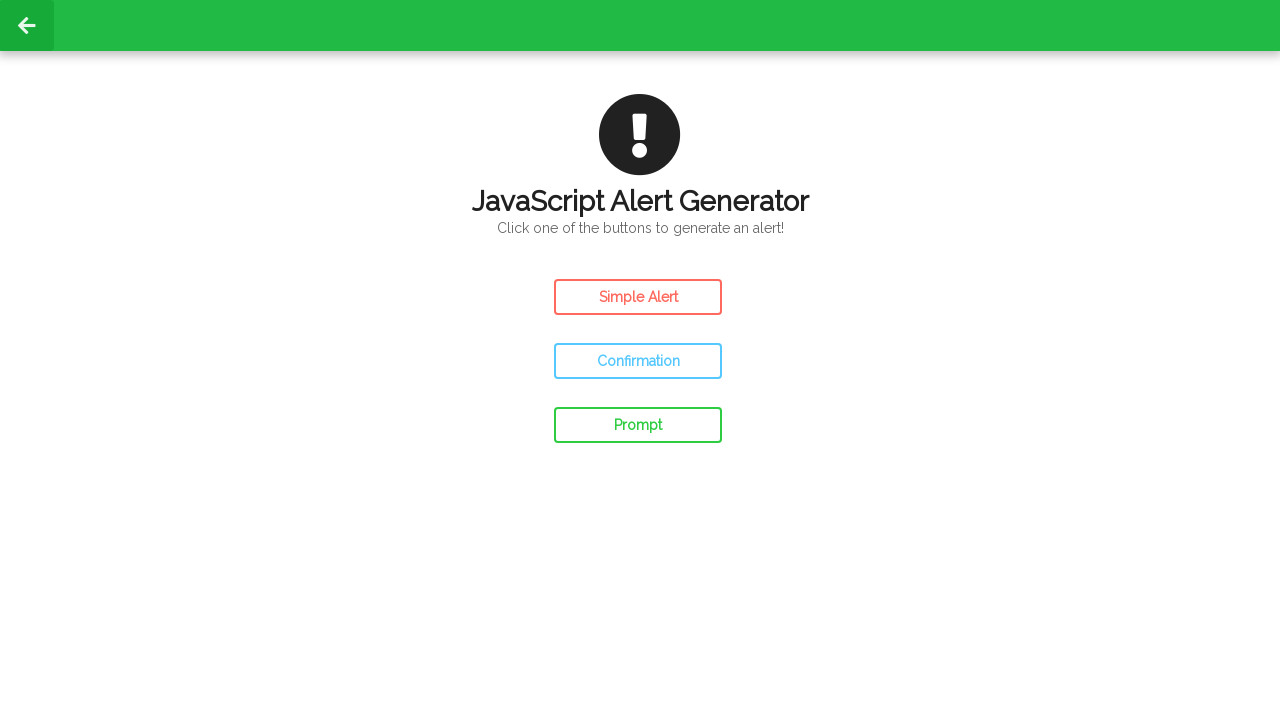

Clicked prompt button to trigger JavaScript prompt alert at (638, 425) on #prompt
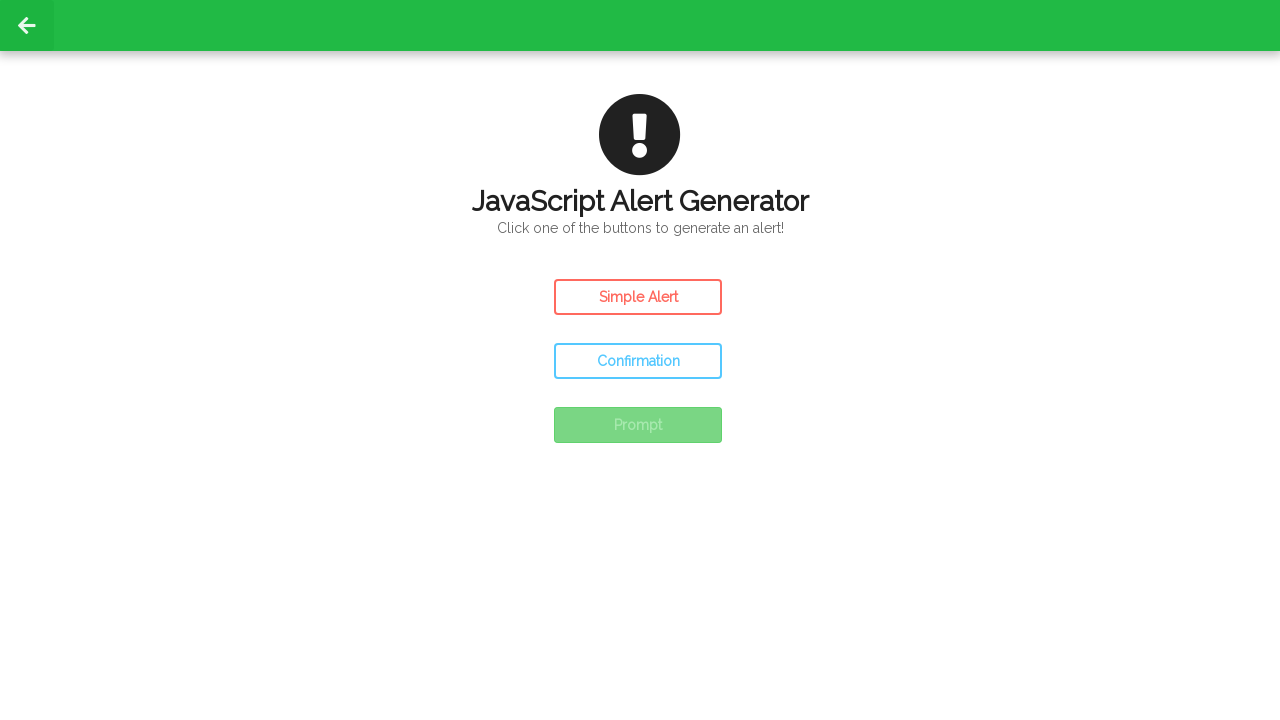

Set up dialog handler to accept prompt with text 'Awesome!'
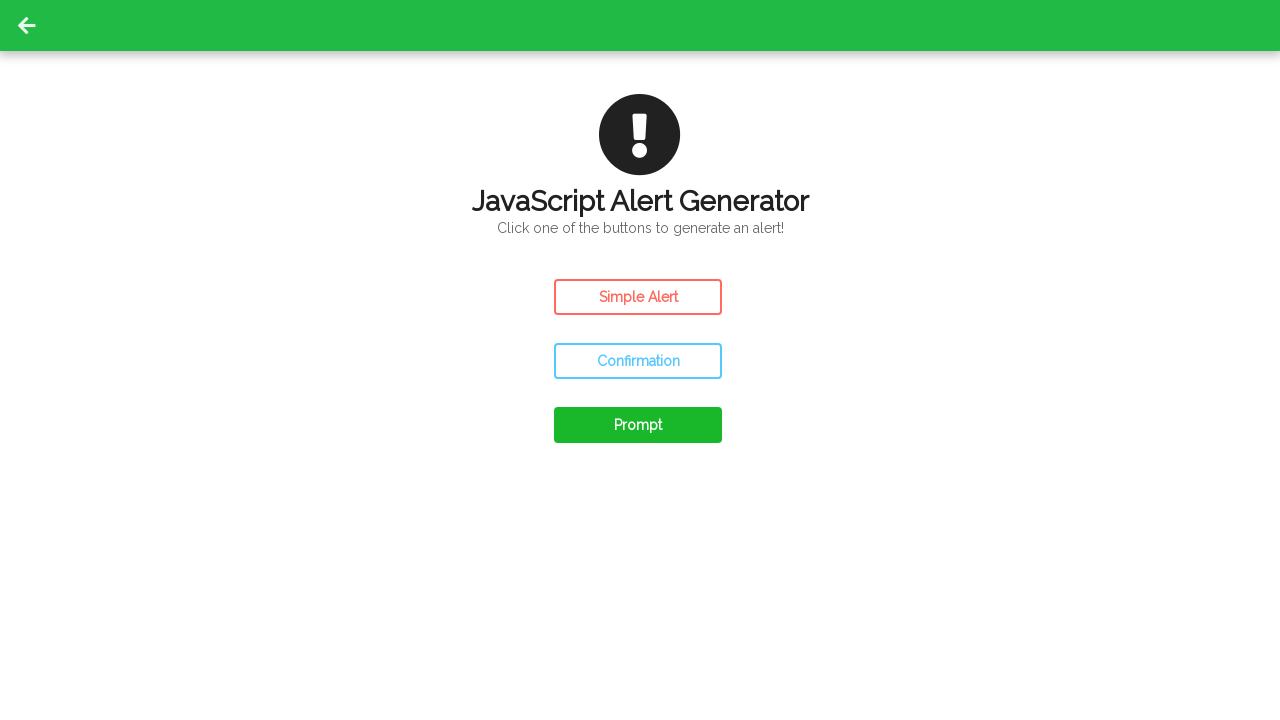

Clicked prompt button again to trigger dialog with handler active at (638, 425) on #prompt
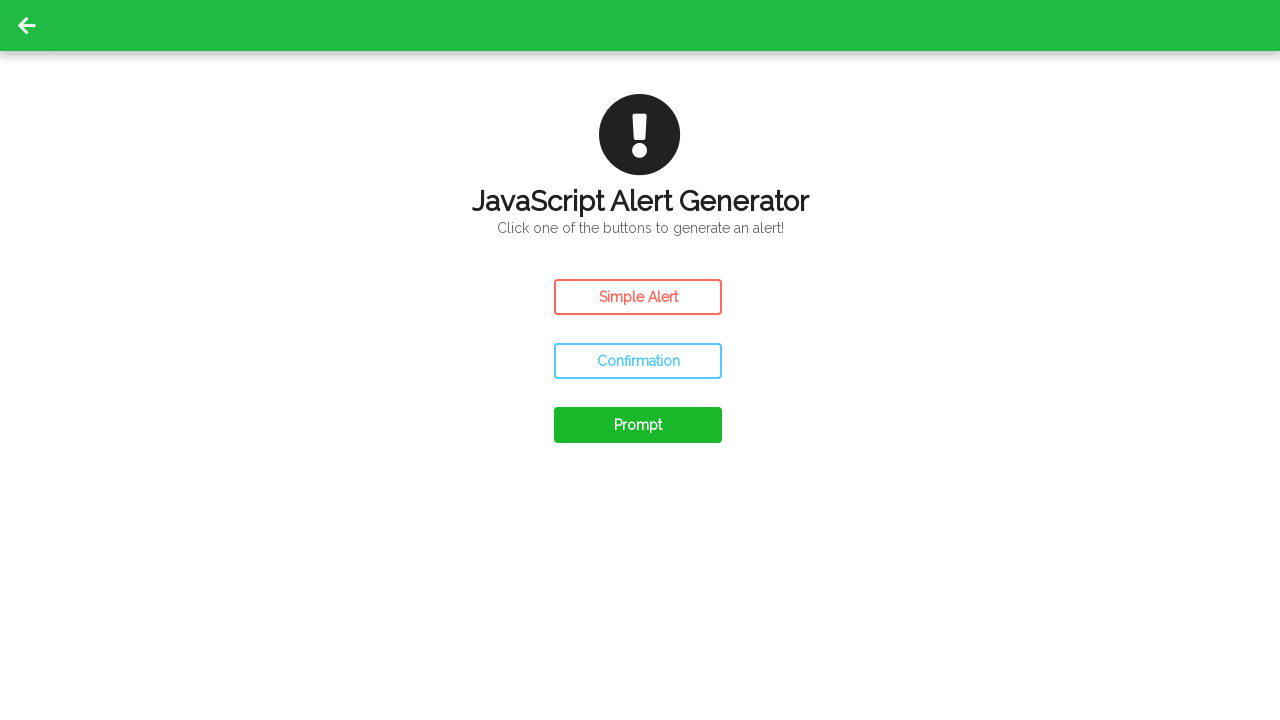

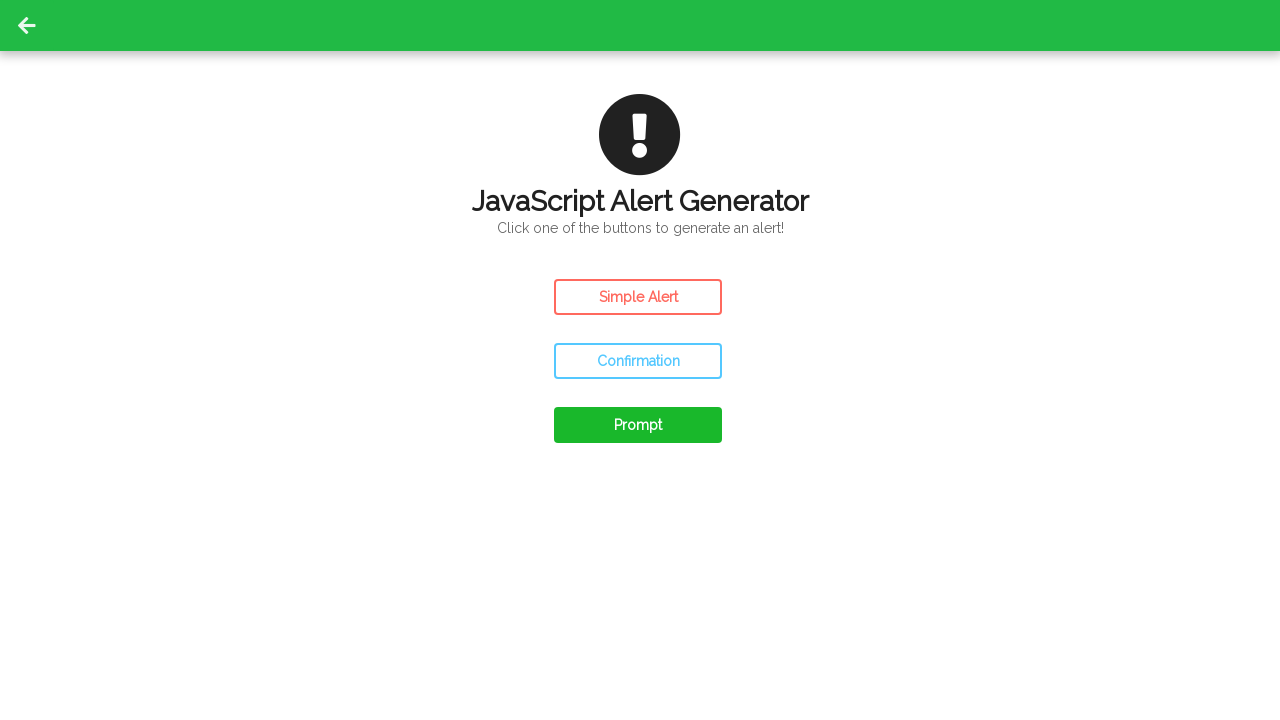